Tests dynamic checkbox control by clicking on it and verifying its selection state

Starting URL: https://training-support.net/webelements/dynamic-controls

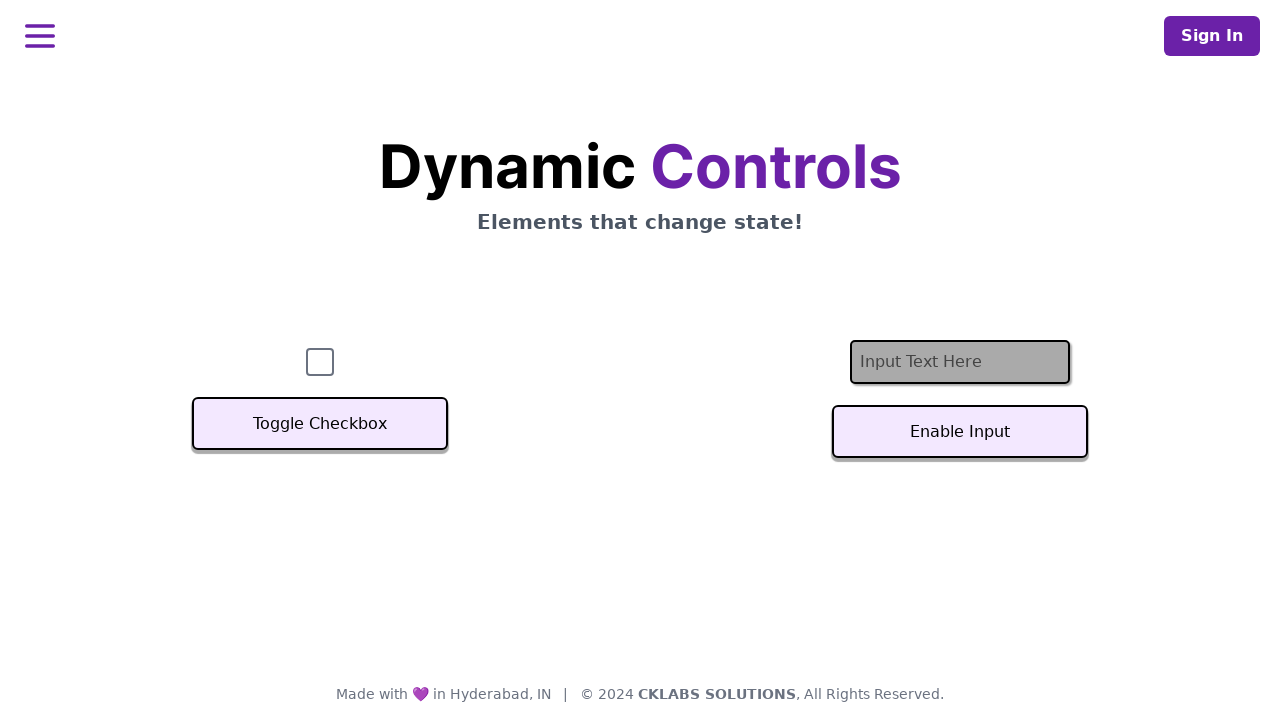

Navigated to dynamic controls page
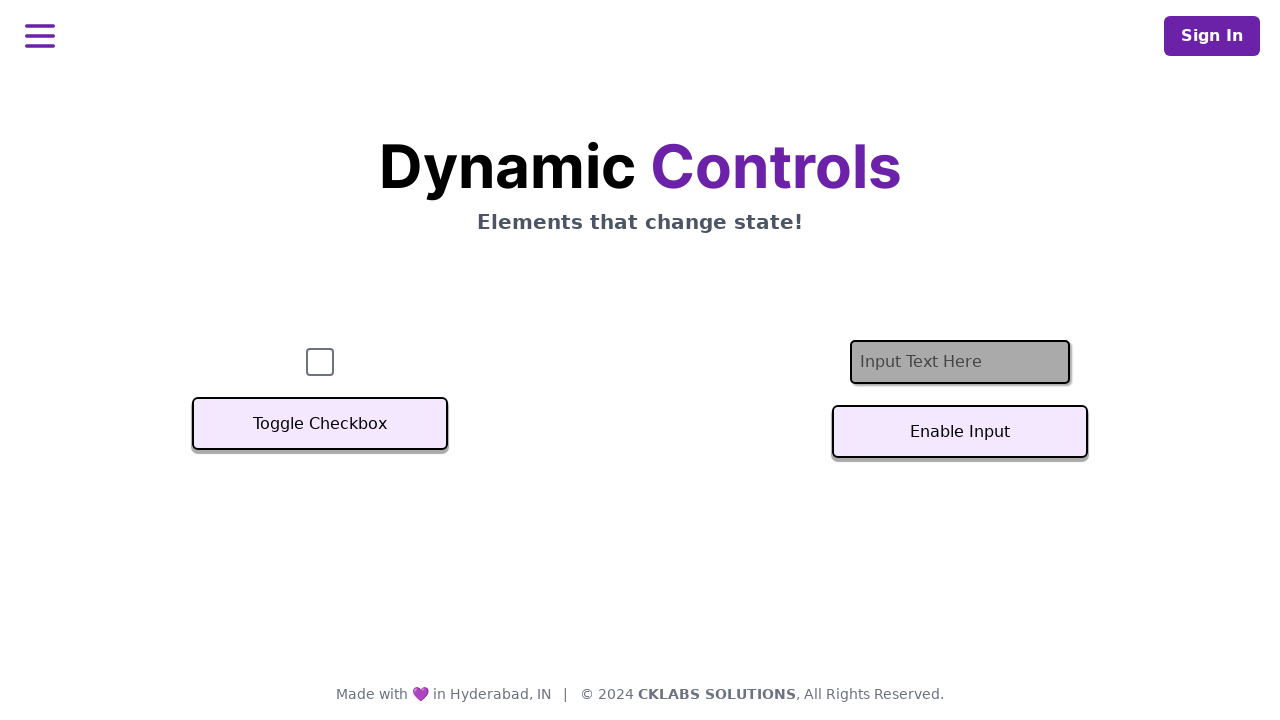

Located checkbox element
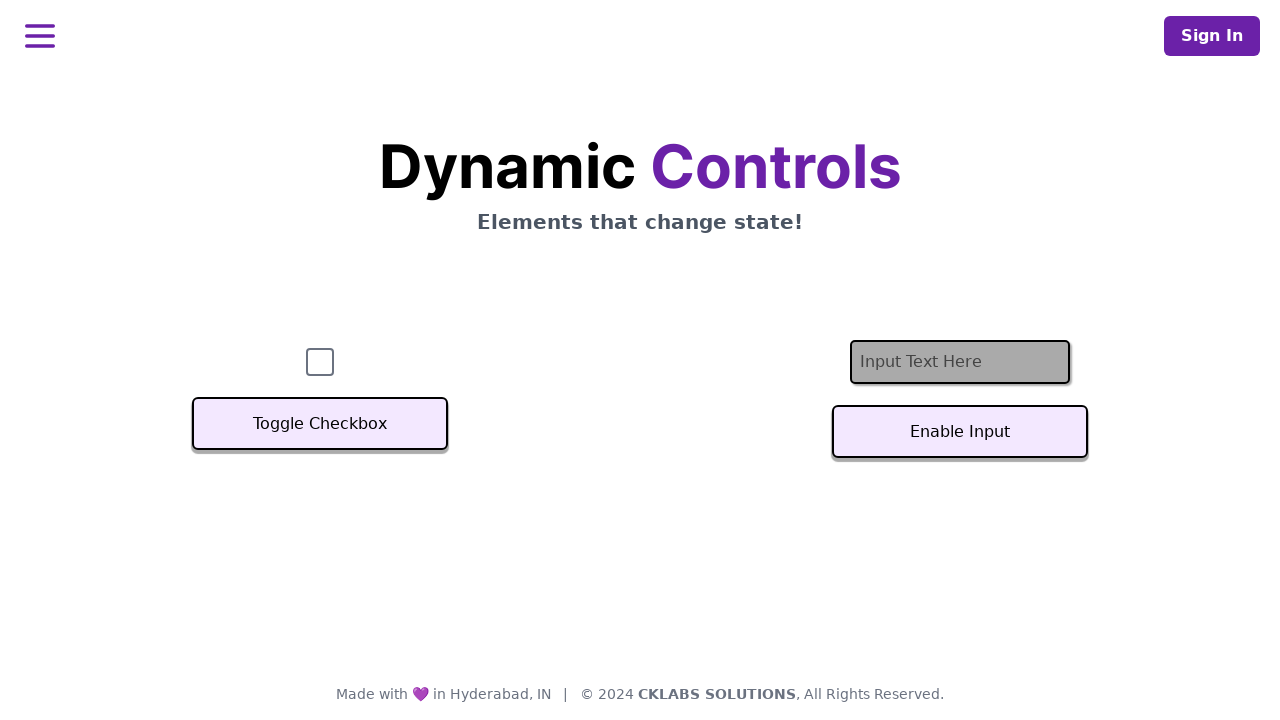

Clicked the checkbox at (320, 362) on #checkbox
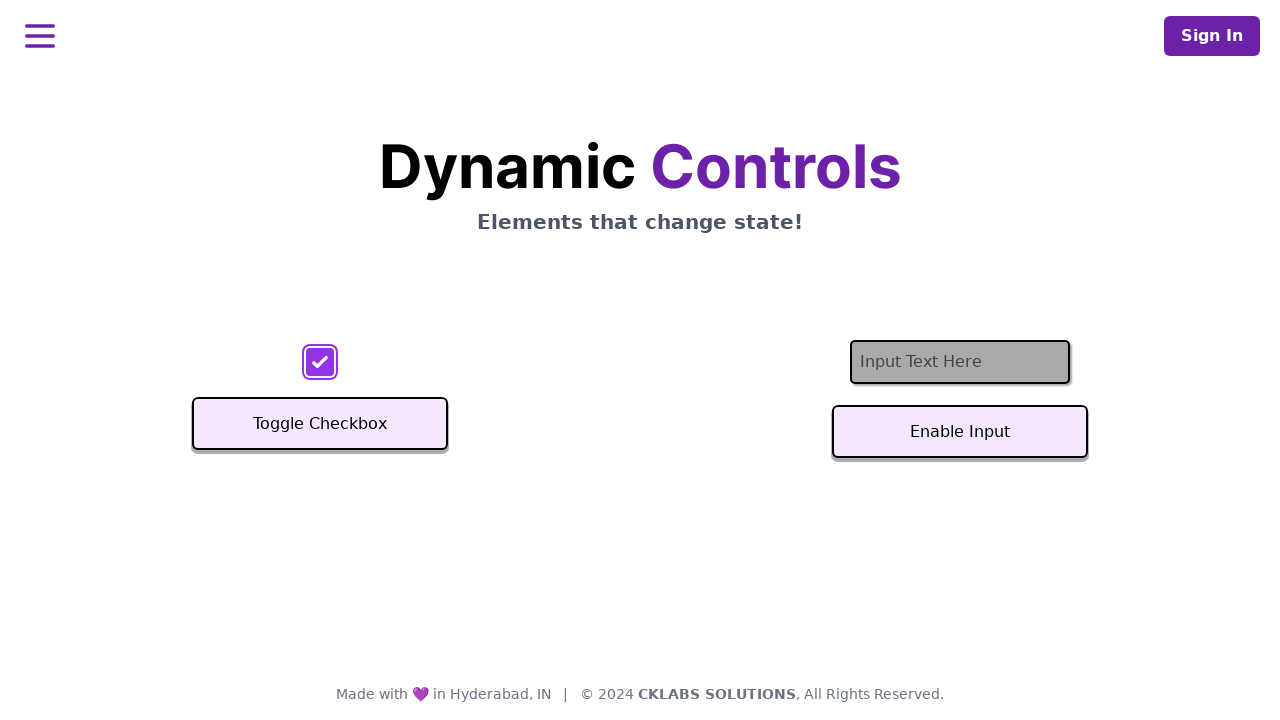

Verified checkbox is selected
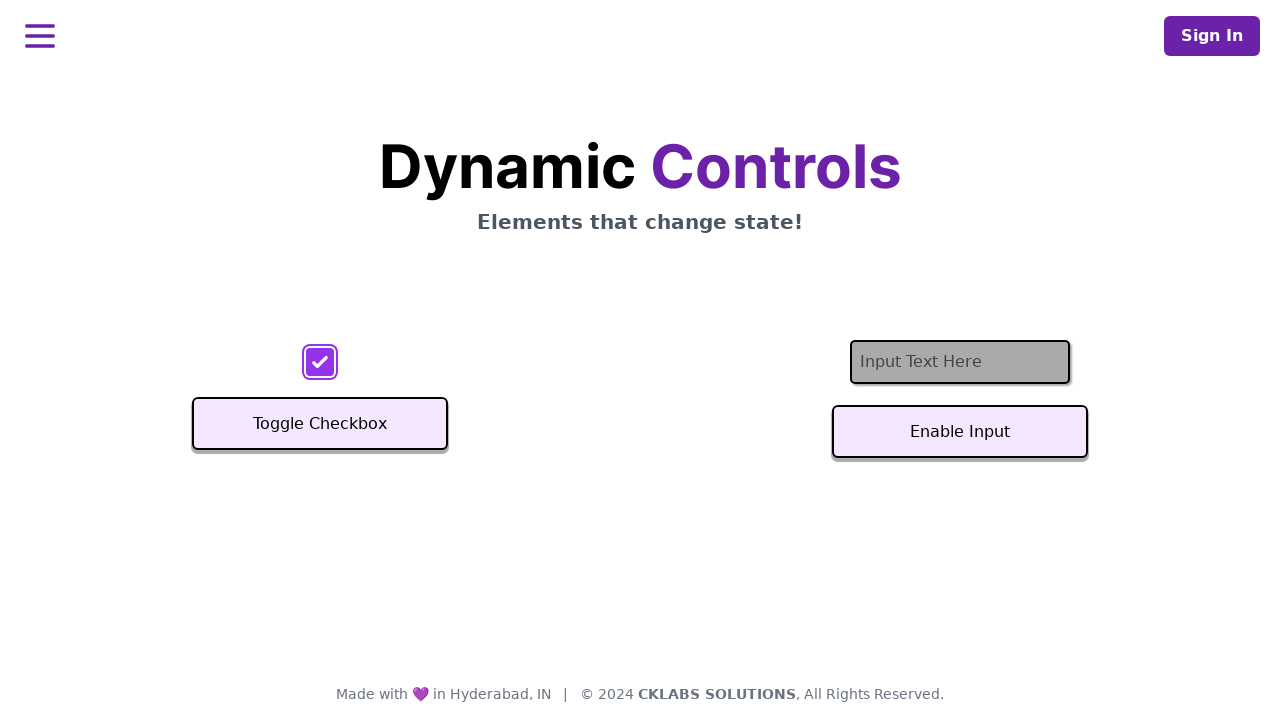

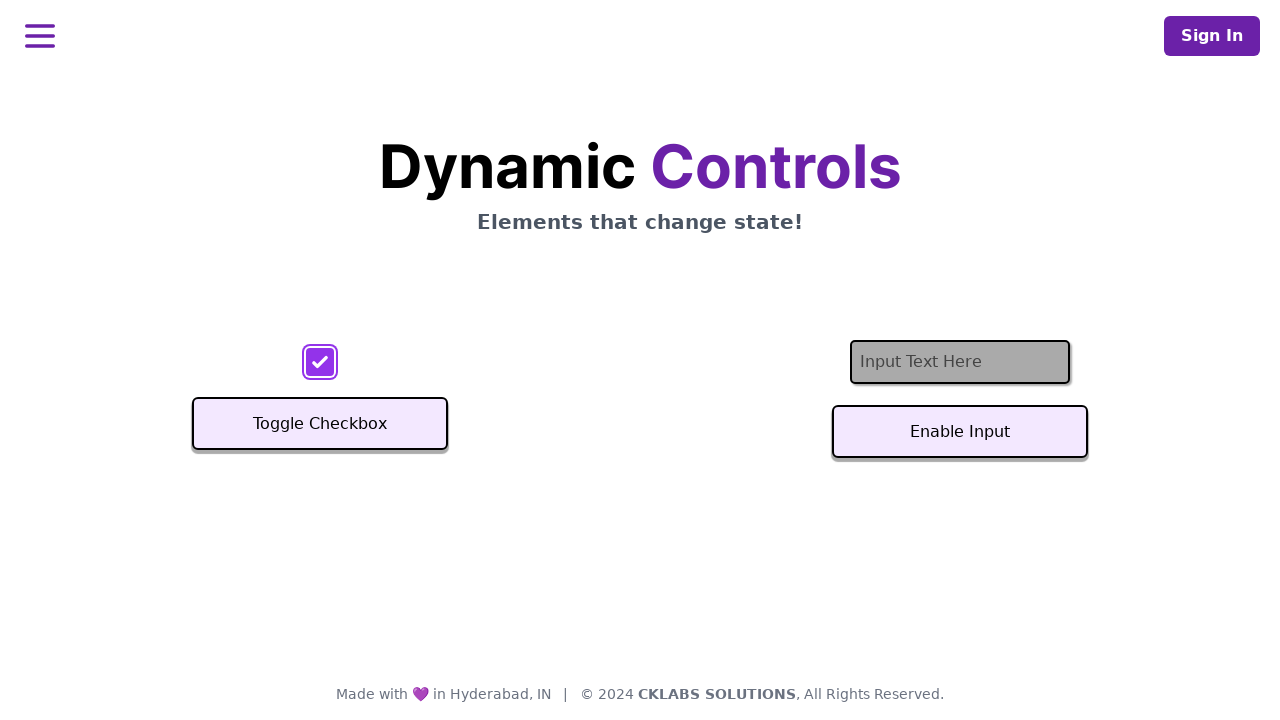